Tests the "Right Click Me" button by navigating from elements page, clicking Buttons menu item, then right-clicking the button to verify the right click message appears.

Starting URL: https://demoqa.com/elements

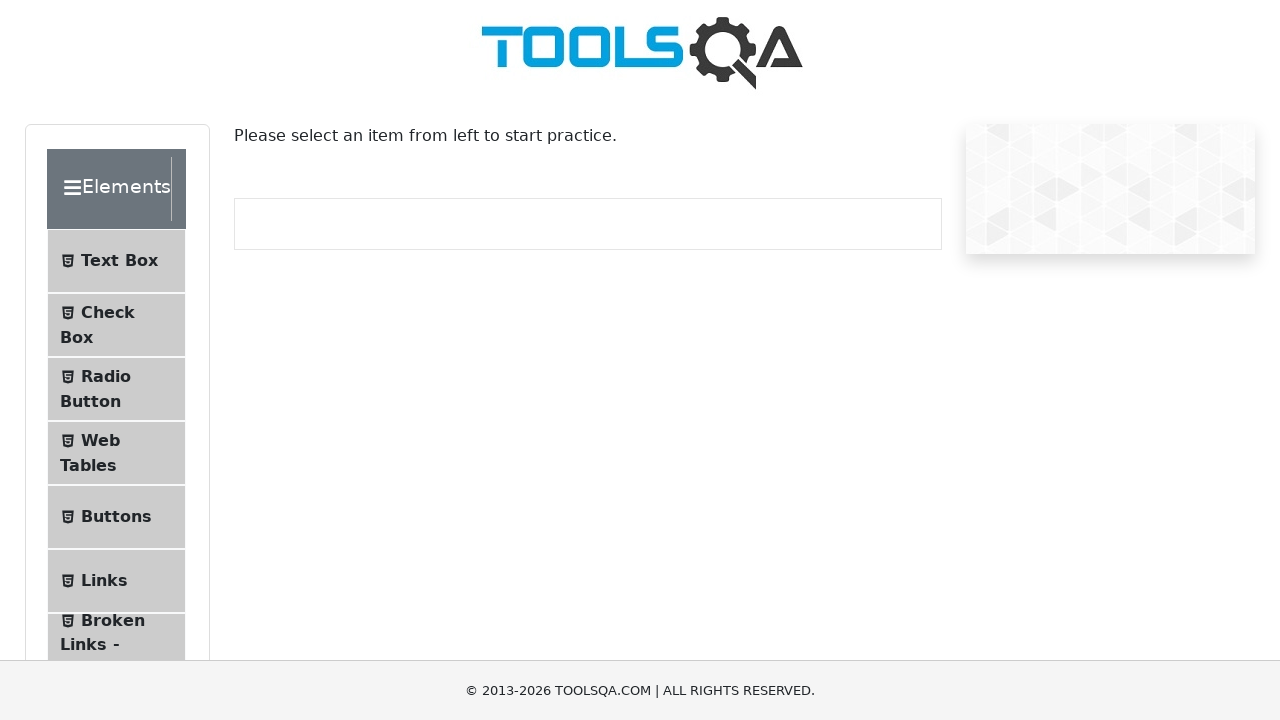

Navigated to elements page at https://demoqa.com/elements
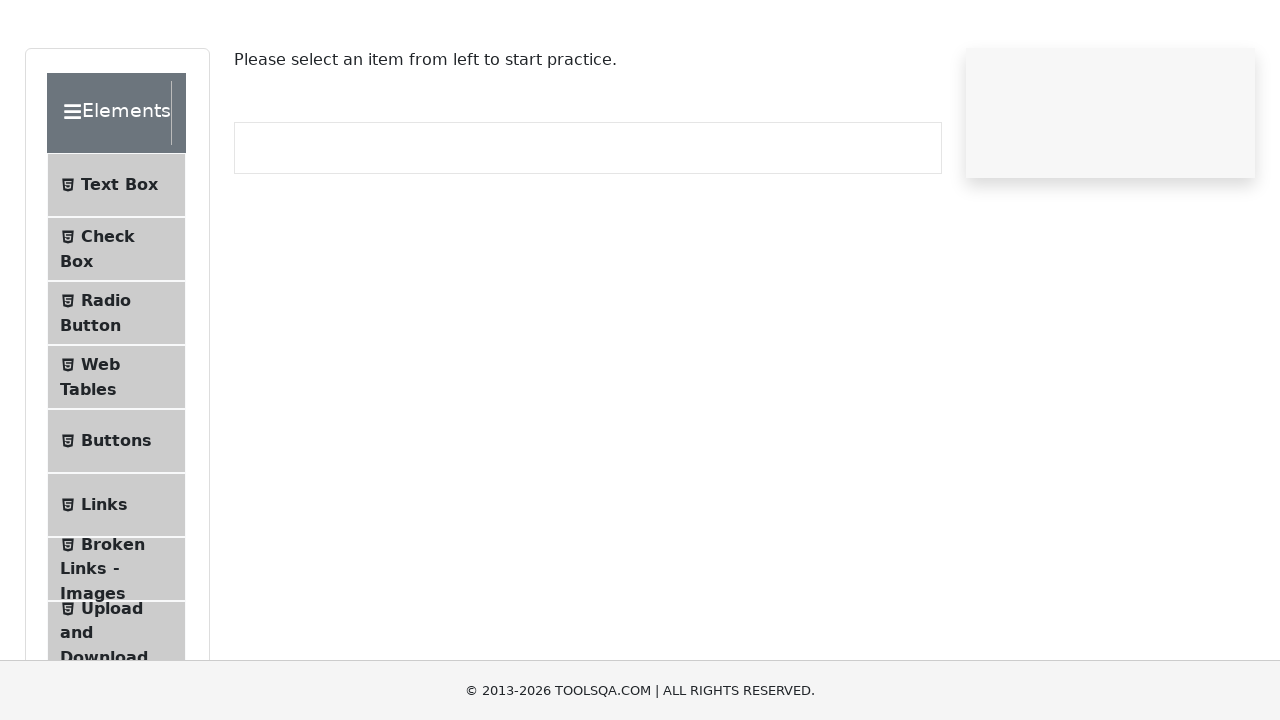

Clicked Buttons menu item at (116, 517) on li:has-text('Buttons')
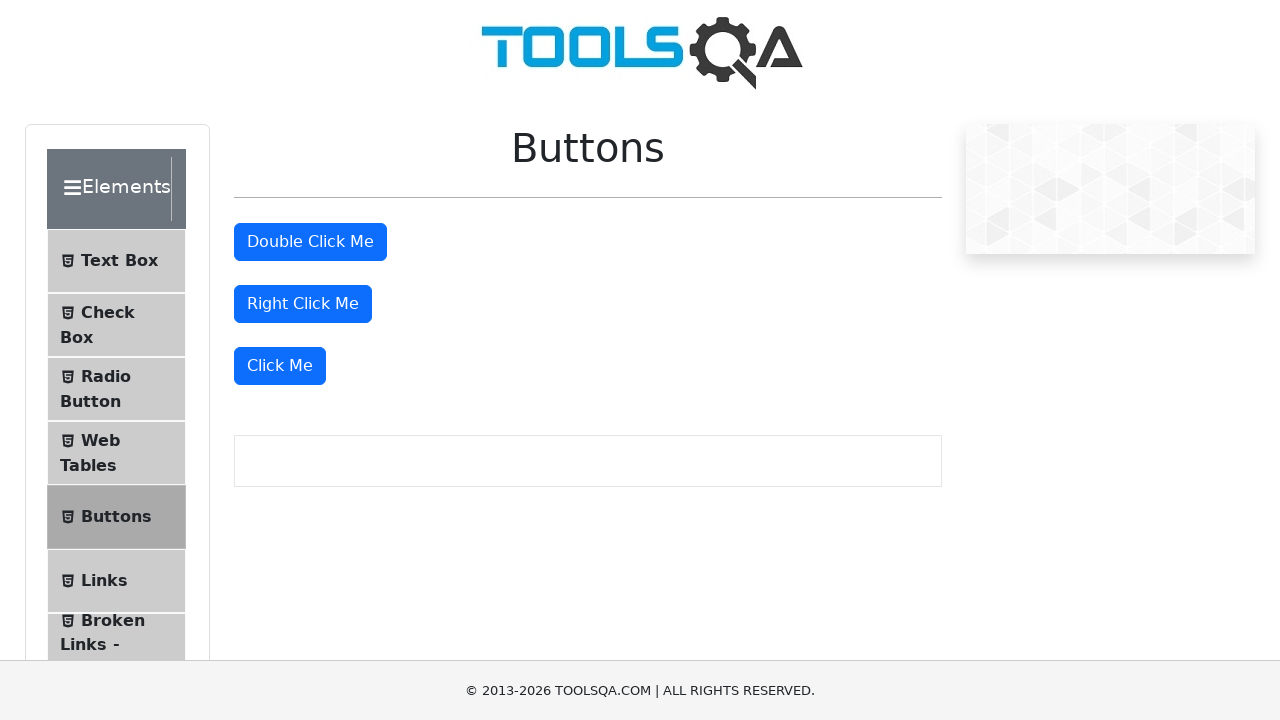

Buttons page loaded and URL confirmed
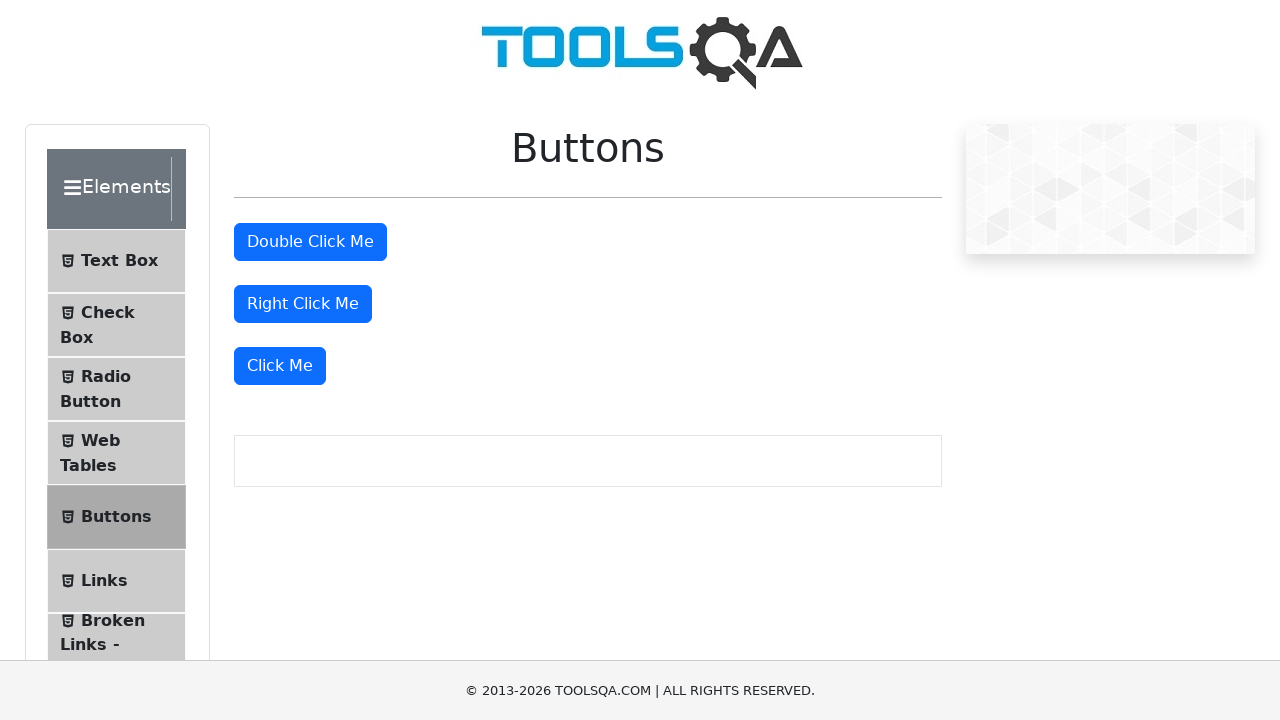

Right-clicked the 'Right Click Me' button at (303, 304) on internal:role=button[name="Right Click Me"i]
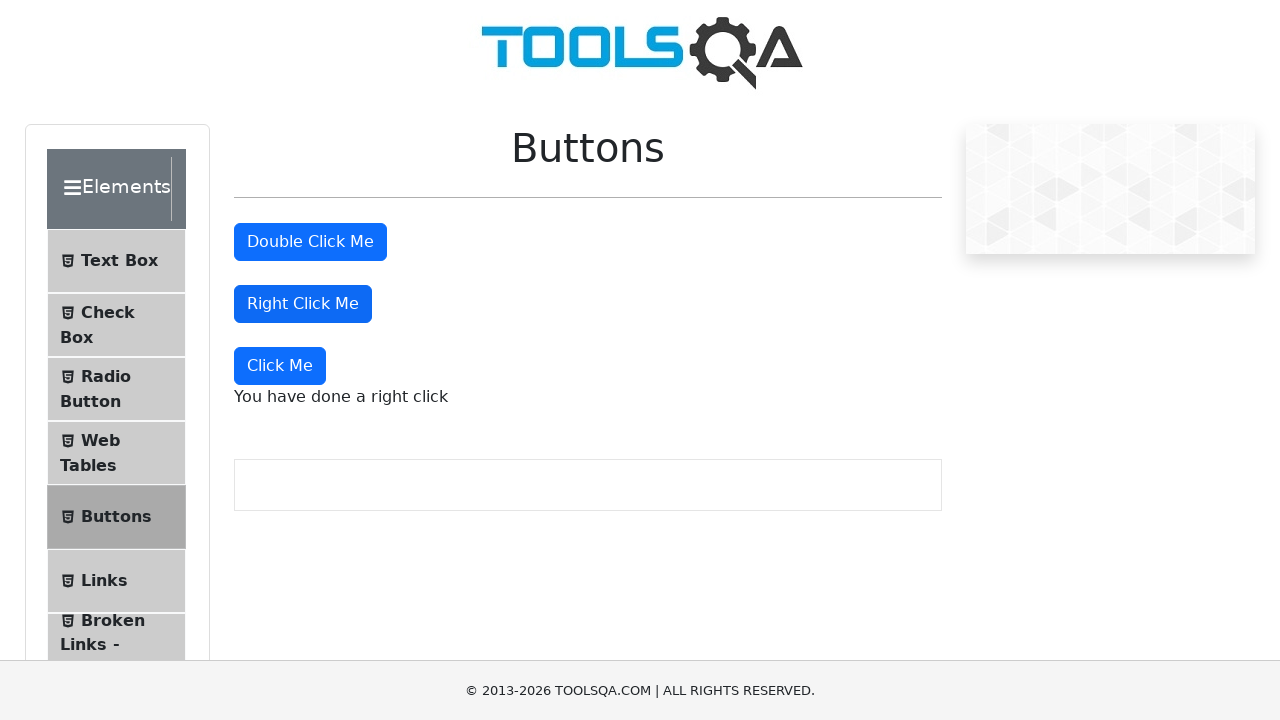

Verified right-click message appeared: 'You have done a right click'
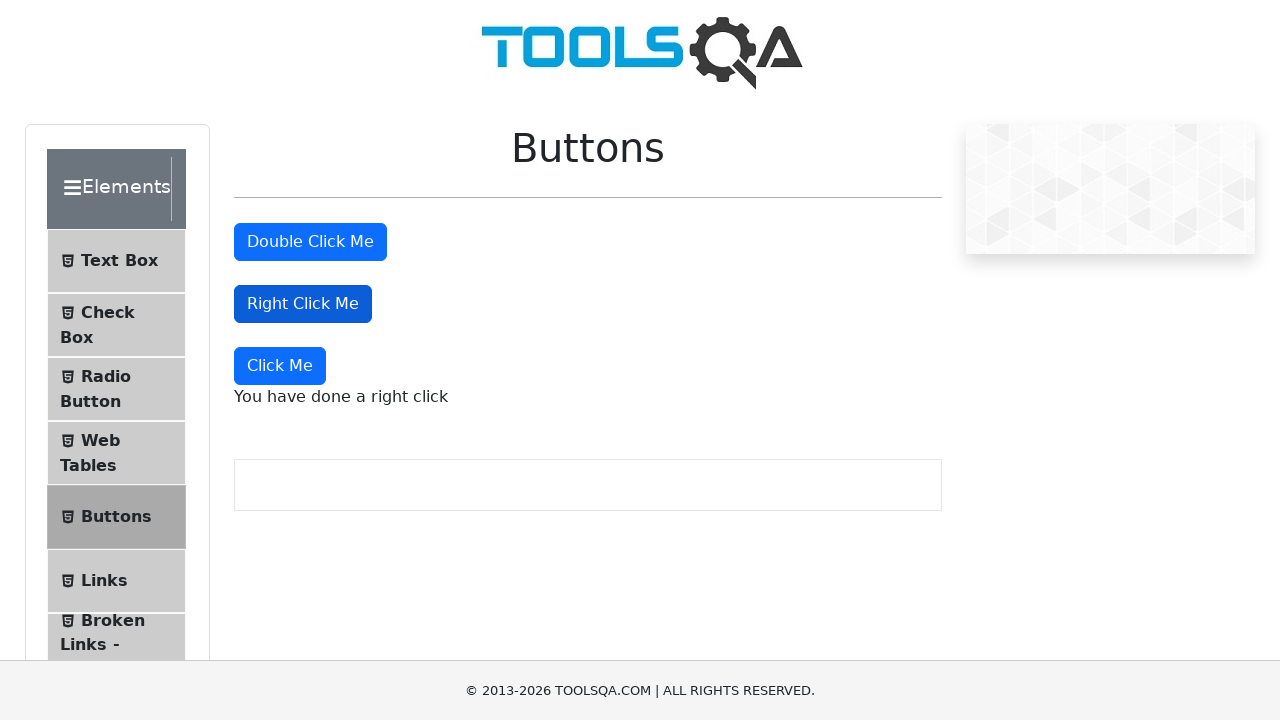

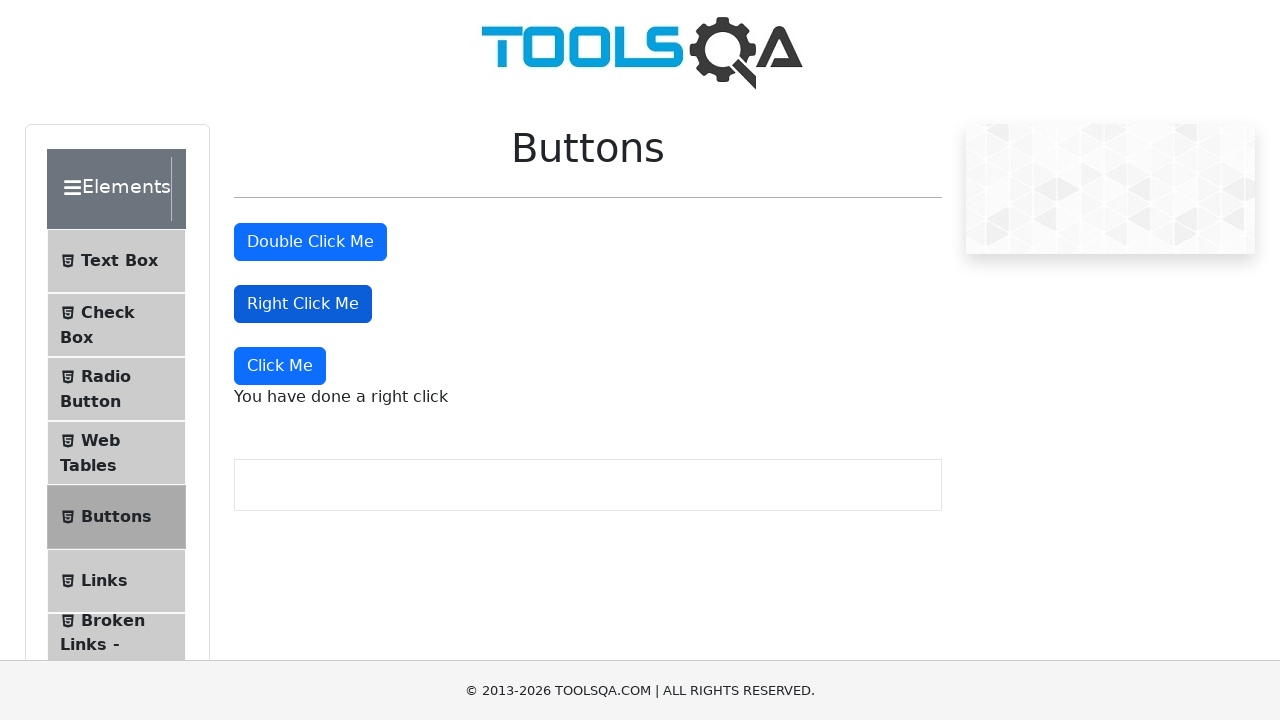